Tests that pressing Escape cancels edits to a todo item

Starting URL: https://demo.playwright.dev/todomvc

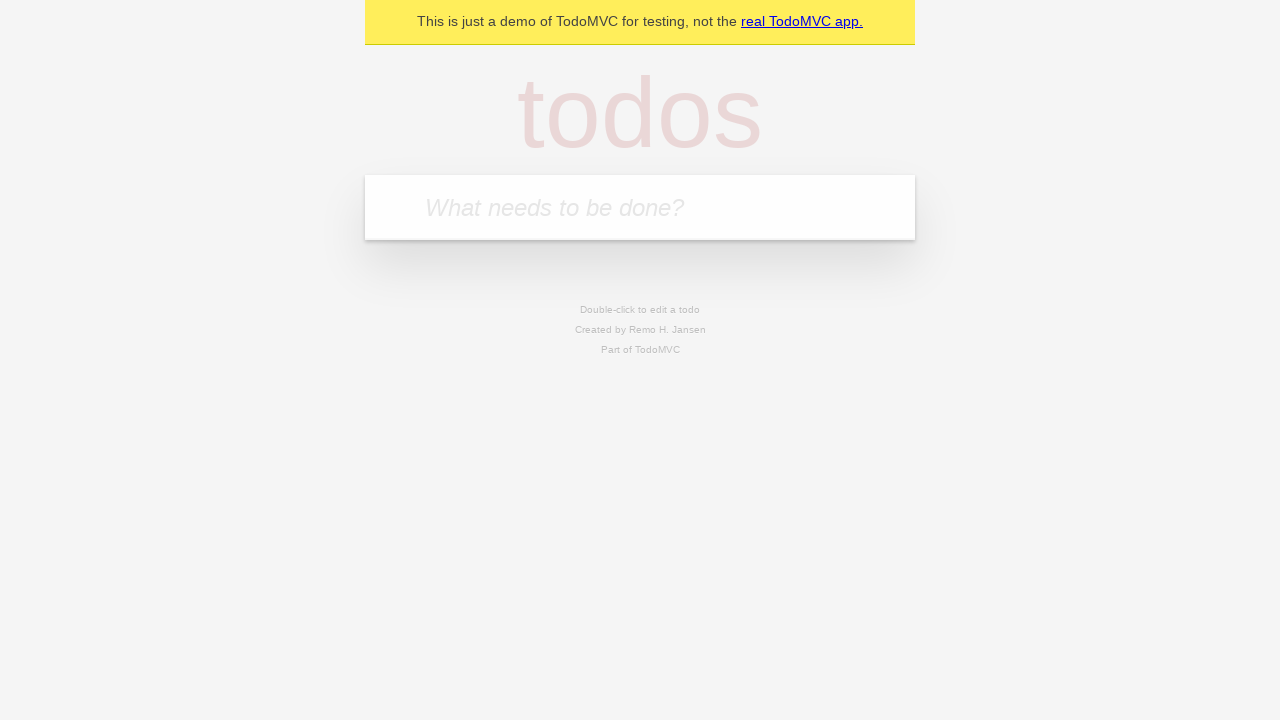

Filled input field with 'buy some cheese' on internal:attr=[placeholder="What needs to be done?"i]
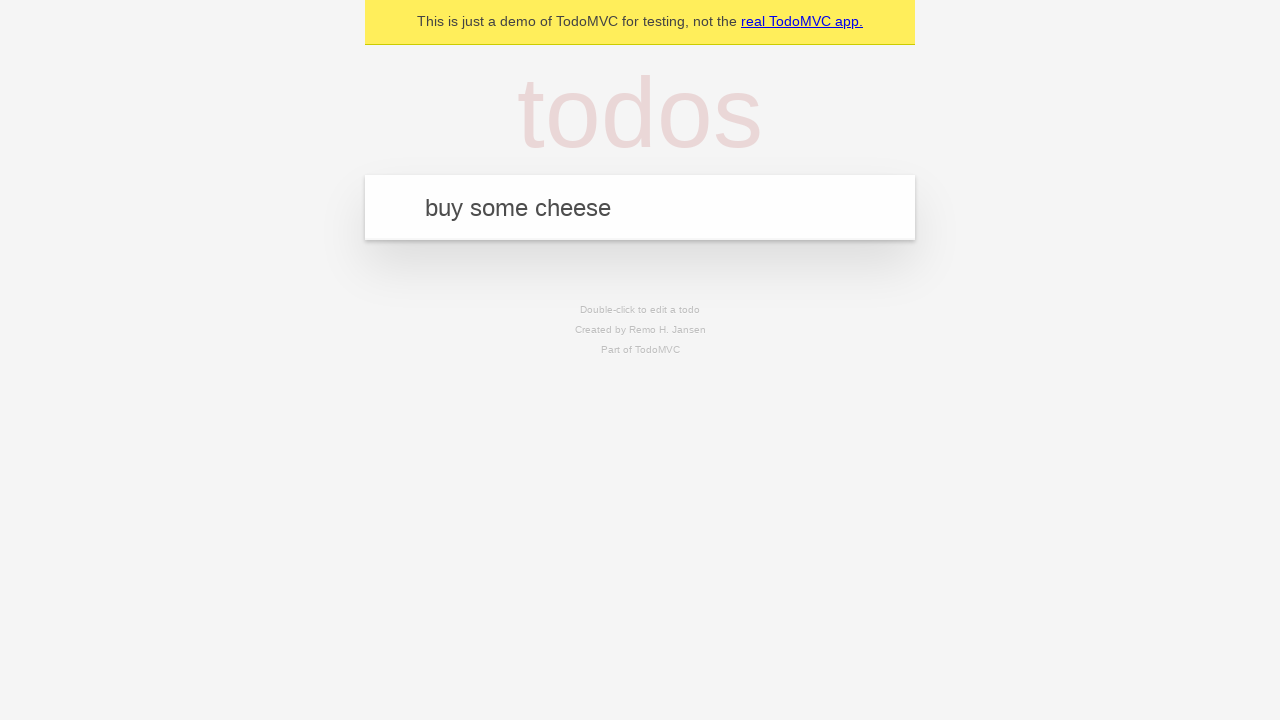

Pressed Enter to create first todo item on internal:attr=[placeholder="What needs to be done?"i]
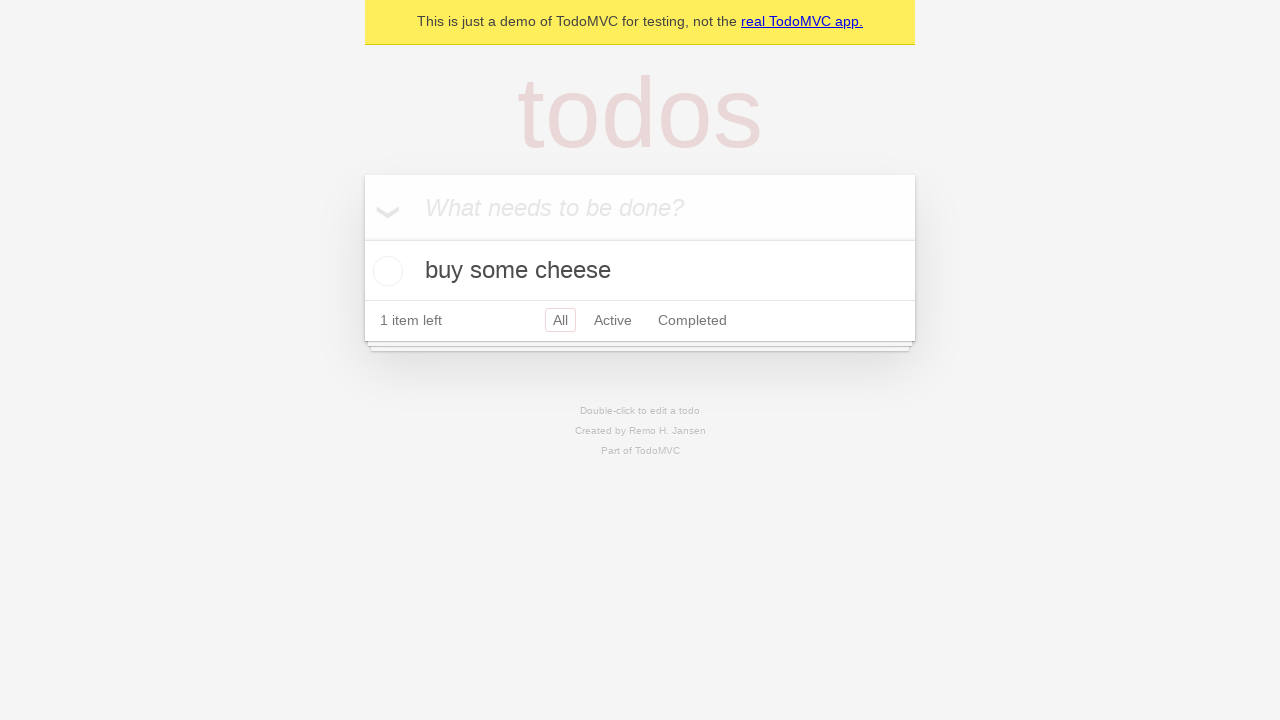

Filled input field with 'feed the cat' on internal:attr=[placeholder="What needs to be done?"i]
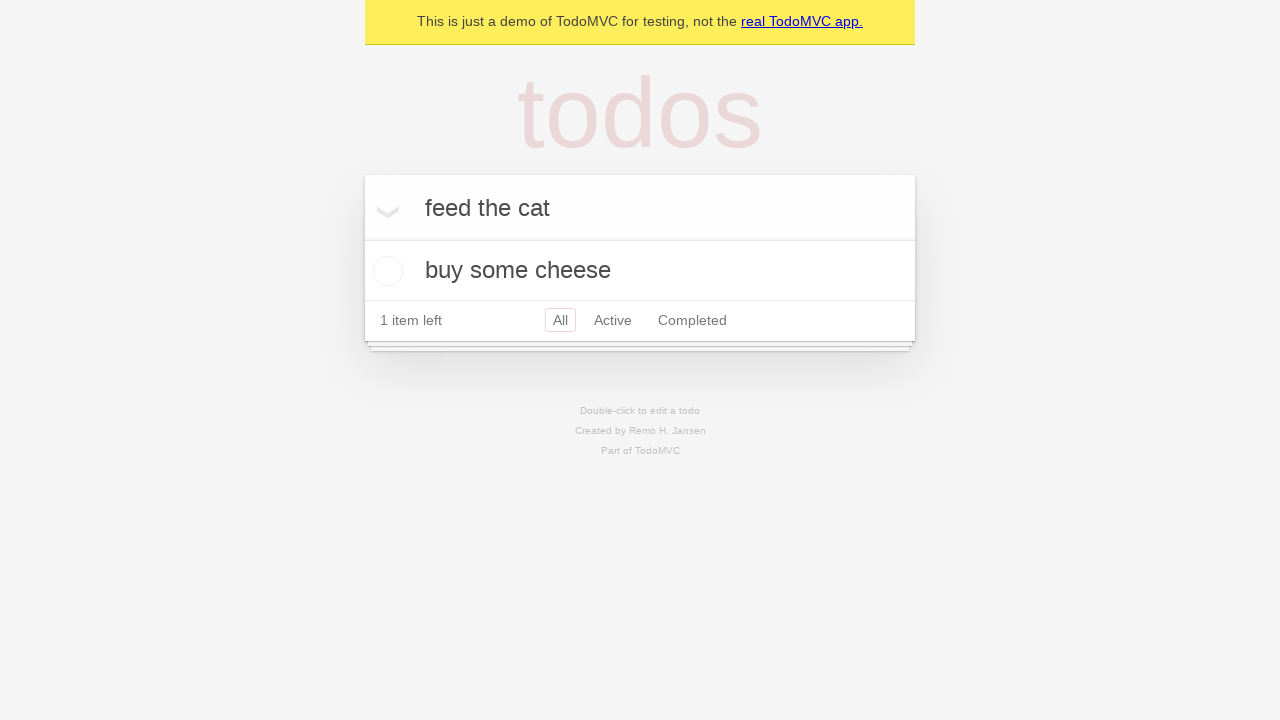

Pressed Enter to create second todo item on internal:attr=[placeholder="What needs to be done?"i]
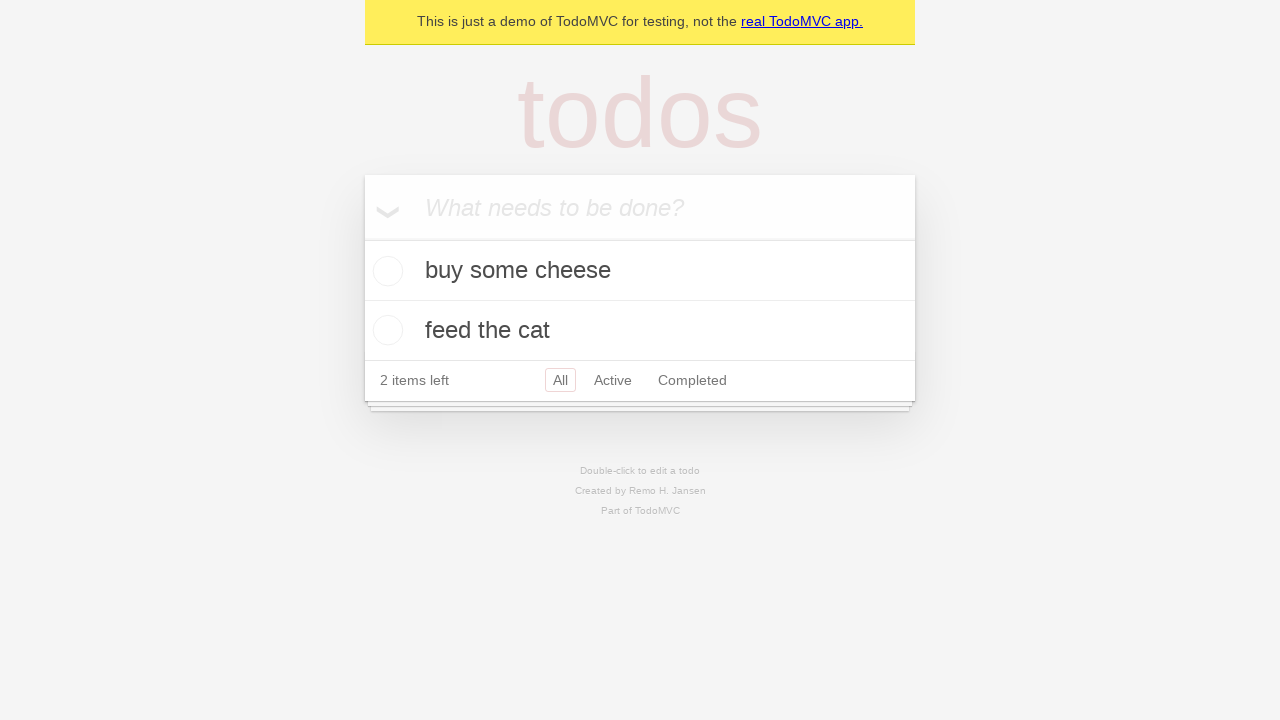

Filled input field with 'book a doctors appointment' on internal:attr=[placeholder="What needs to be done?"i]
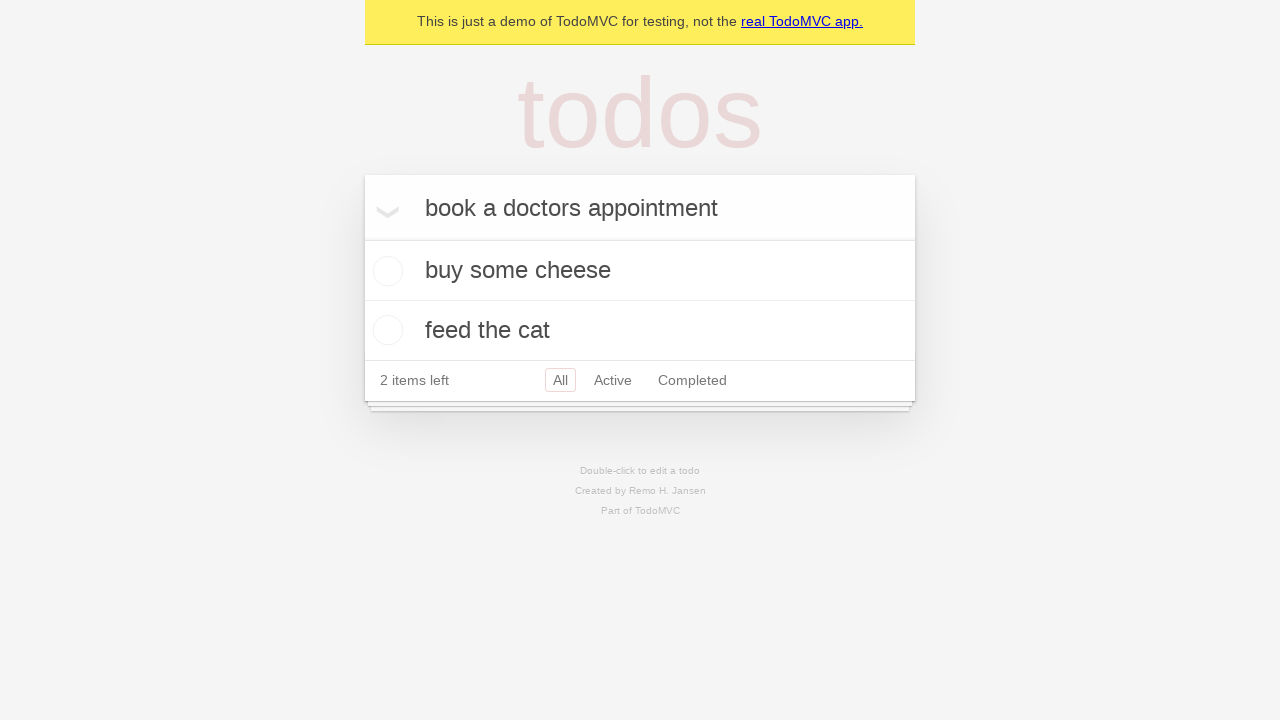

Pressed Enter to create third todo item on internal:attr=[placeholder="What needs to be done?"i]
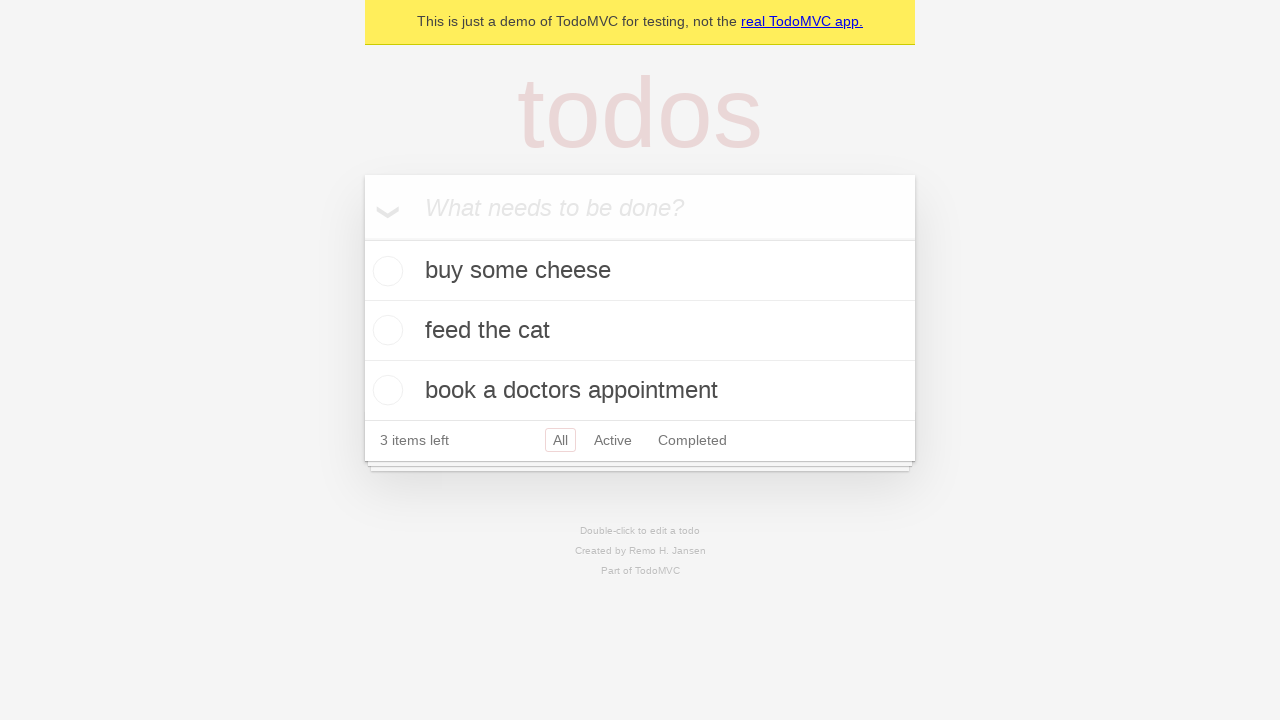

Double-clicked on second todo item to enter edit mode at (640, 331) on internal:testid=[data-testid="todo-item"s] >> nth=1
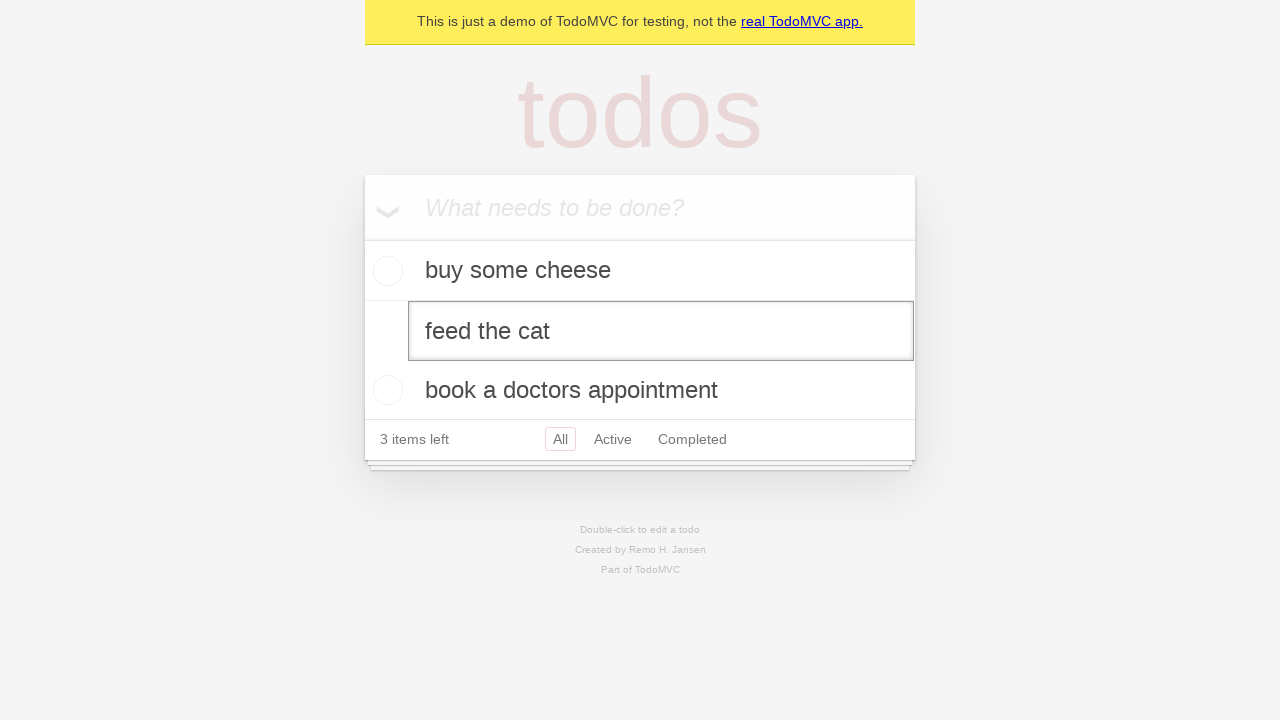

Filled edit field with 'buy some sausages' on internal:testid=[data-testid="todo-item"s] >> nth=1 >> internal:role=textbox[nam
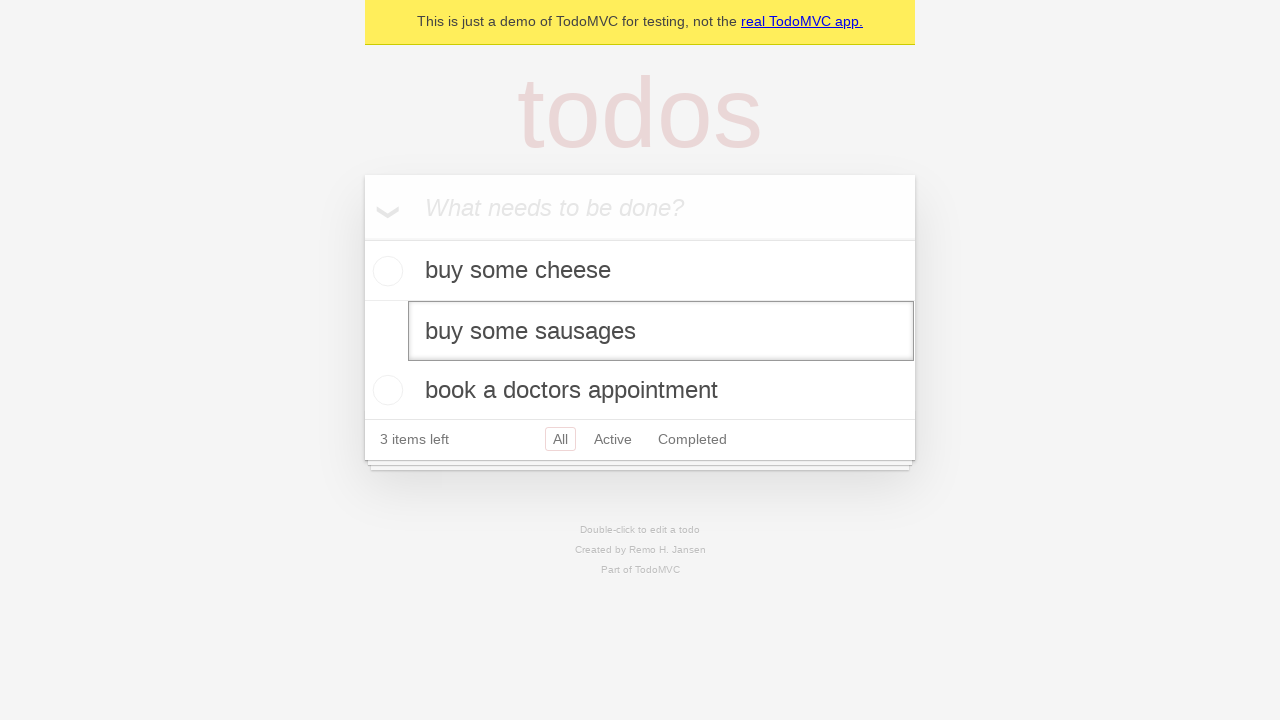

Pressed Escape to cancel edit on internal:testid=[data-testid="todo-item"s] >> nth=1 >> internal:role=textbox[nam
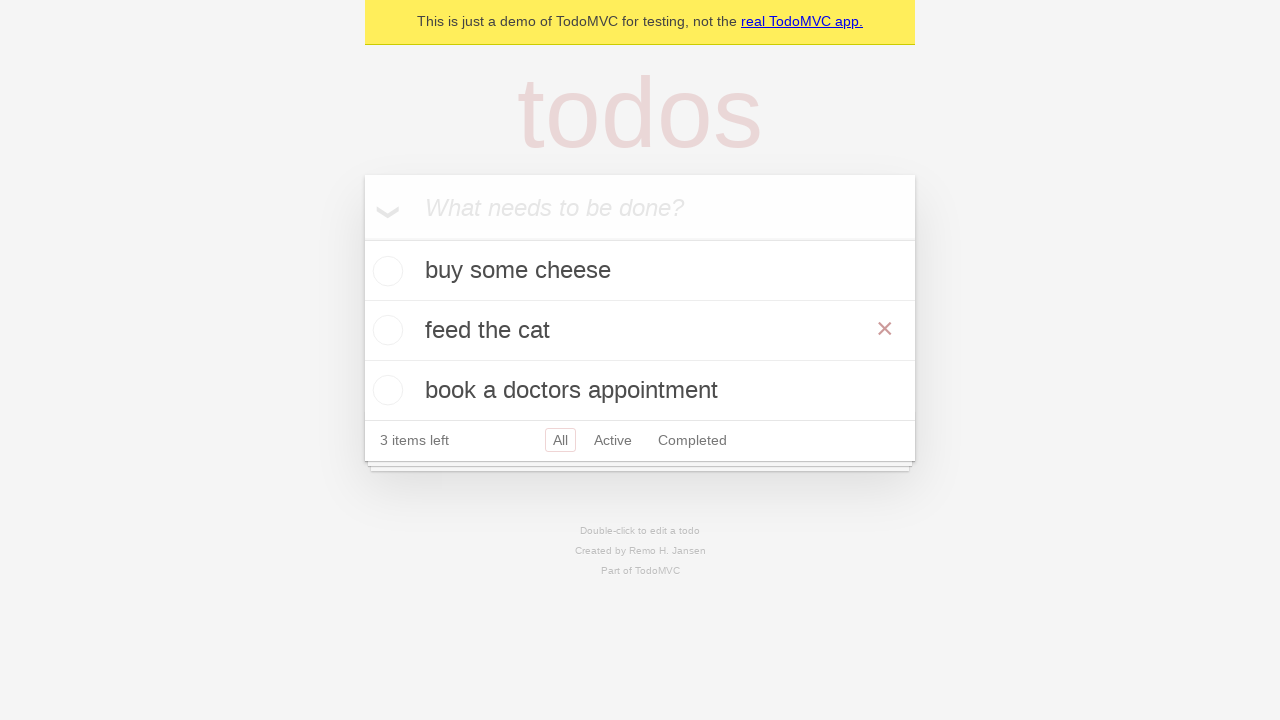

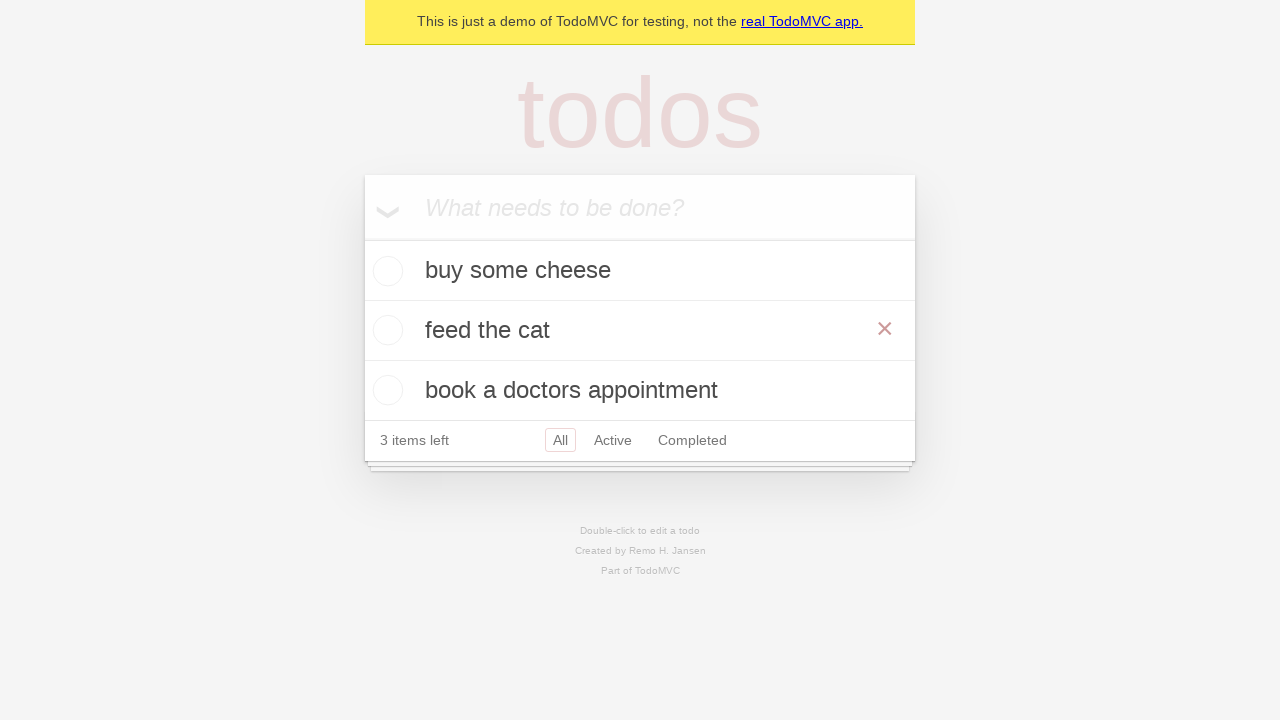